Navigates to the mountain-bikes collection page and waits for the page to fully load

Starting URL: https://t0uds3-a2.myshopify.com/collections/mountain-bikes

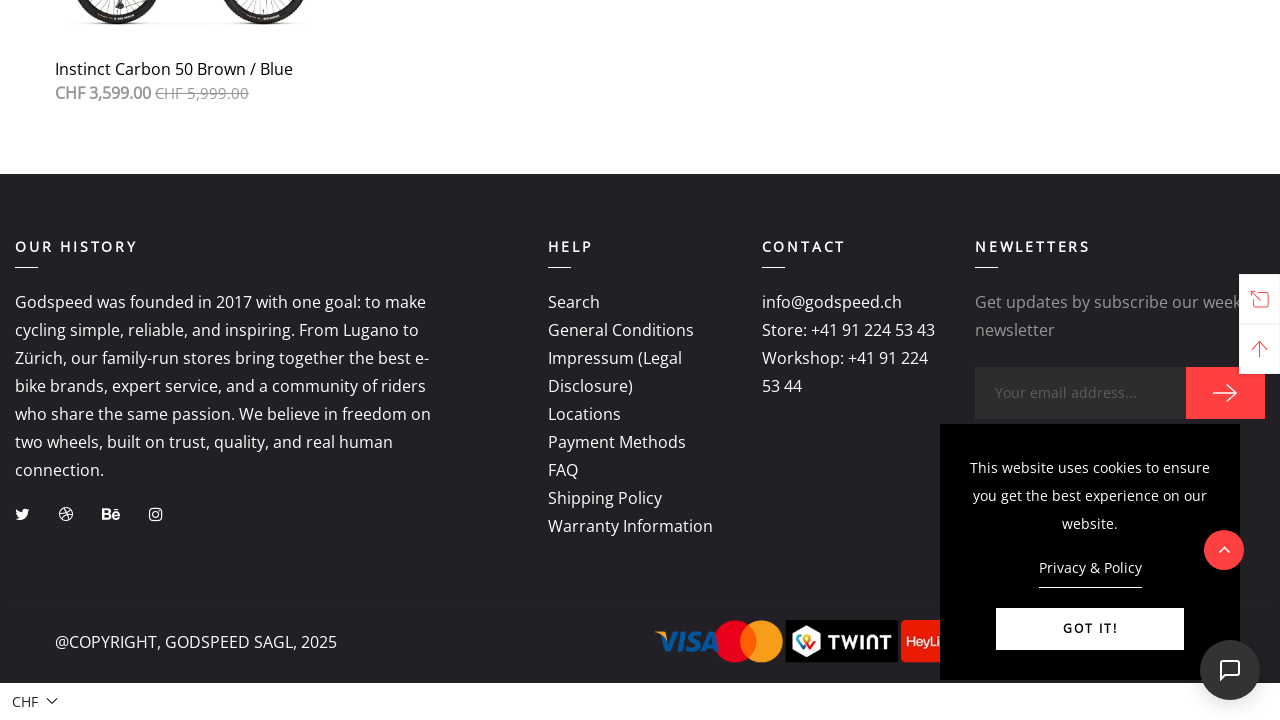

Set viewport size to 1366x900 for consistent rendering
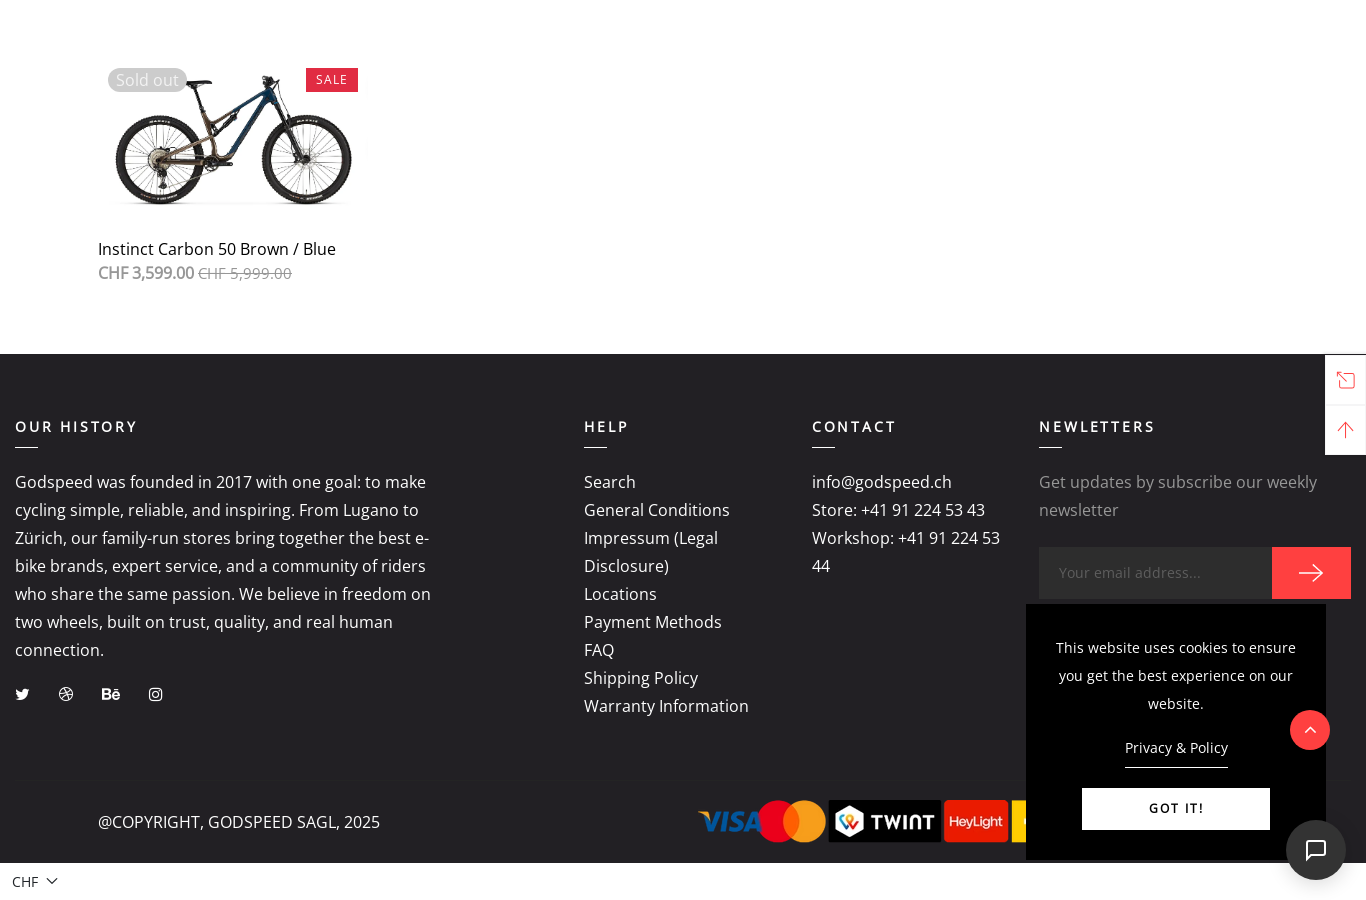

Mountain-bikes collection page fully loaded (network idle)
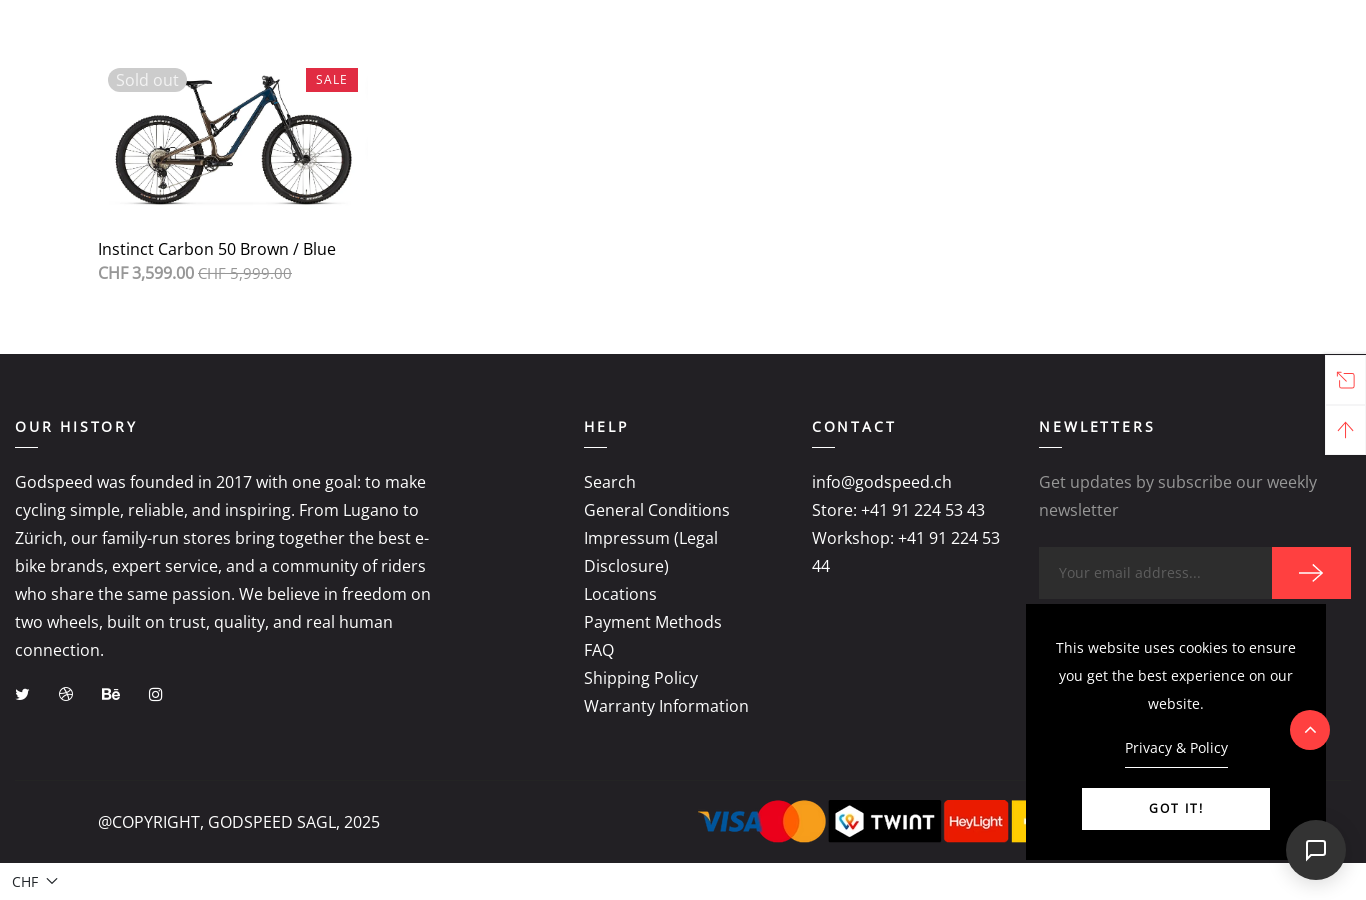

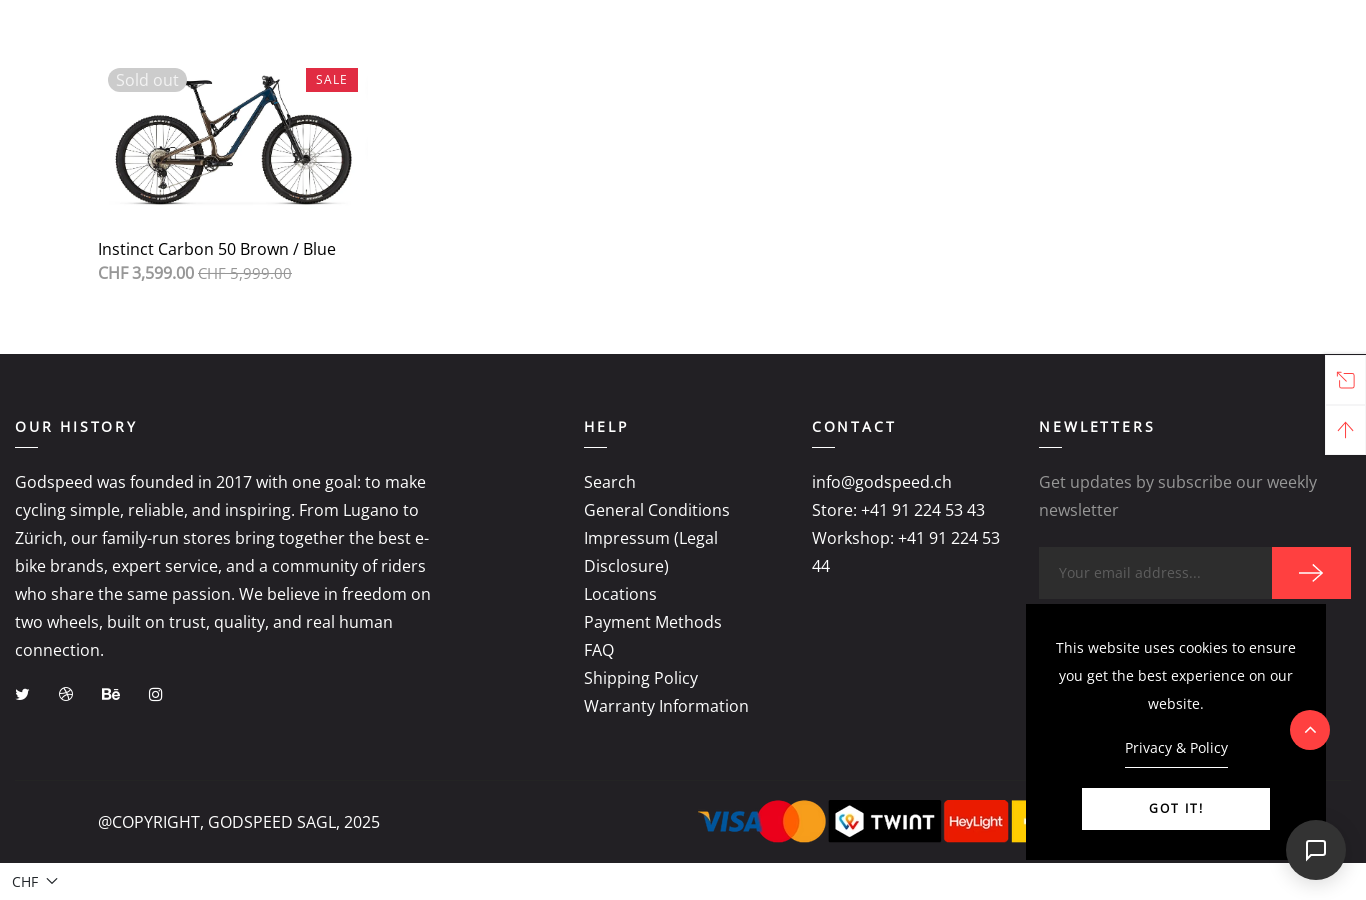